Tests keyboard actions by sending various key presses (ESCAPE, ENTER, ALT) to a key press detection page

Starting URL: https://the-internet.herokuapp.com/key_presses

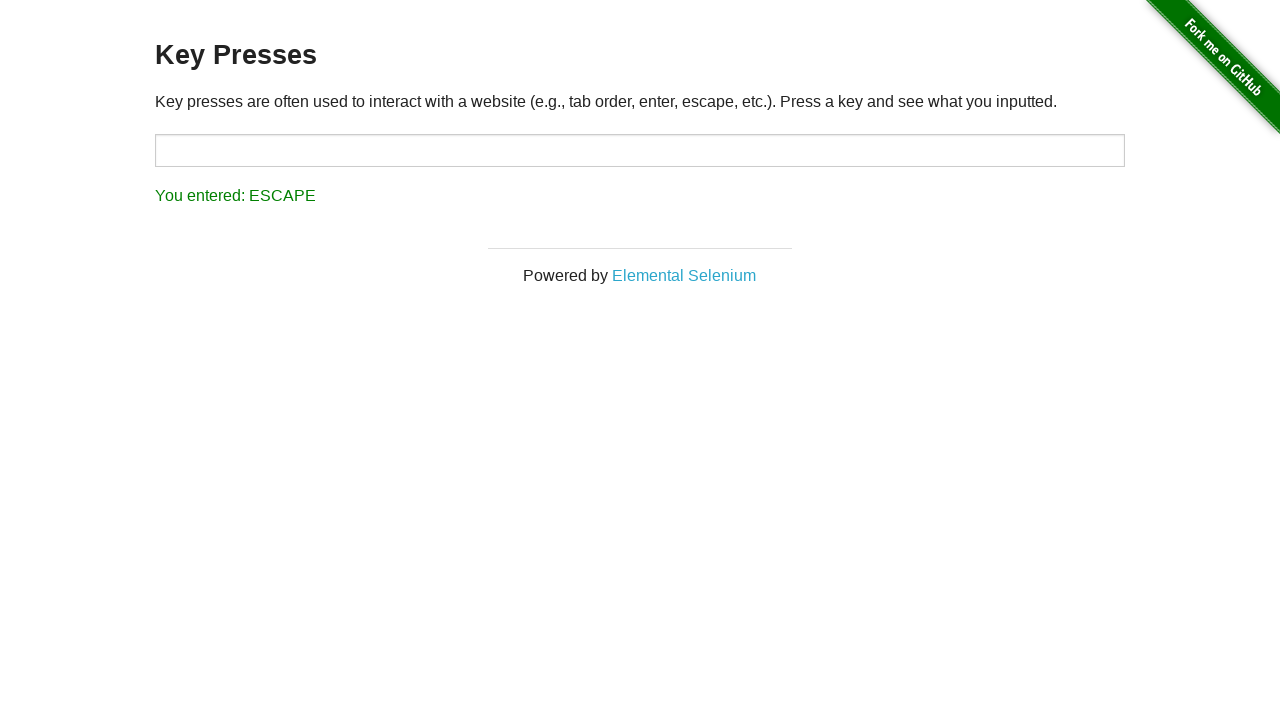

Pressed ESCAPE key
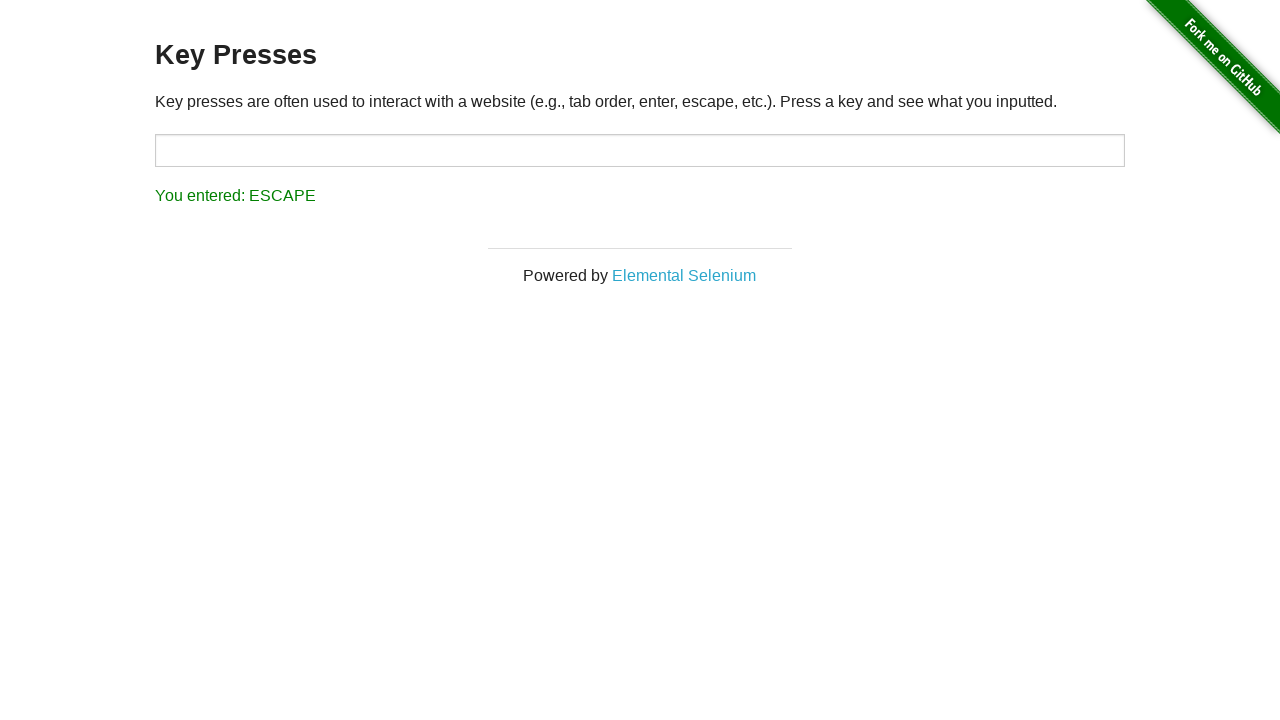

Pressed ENTER key
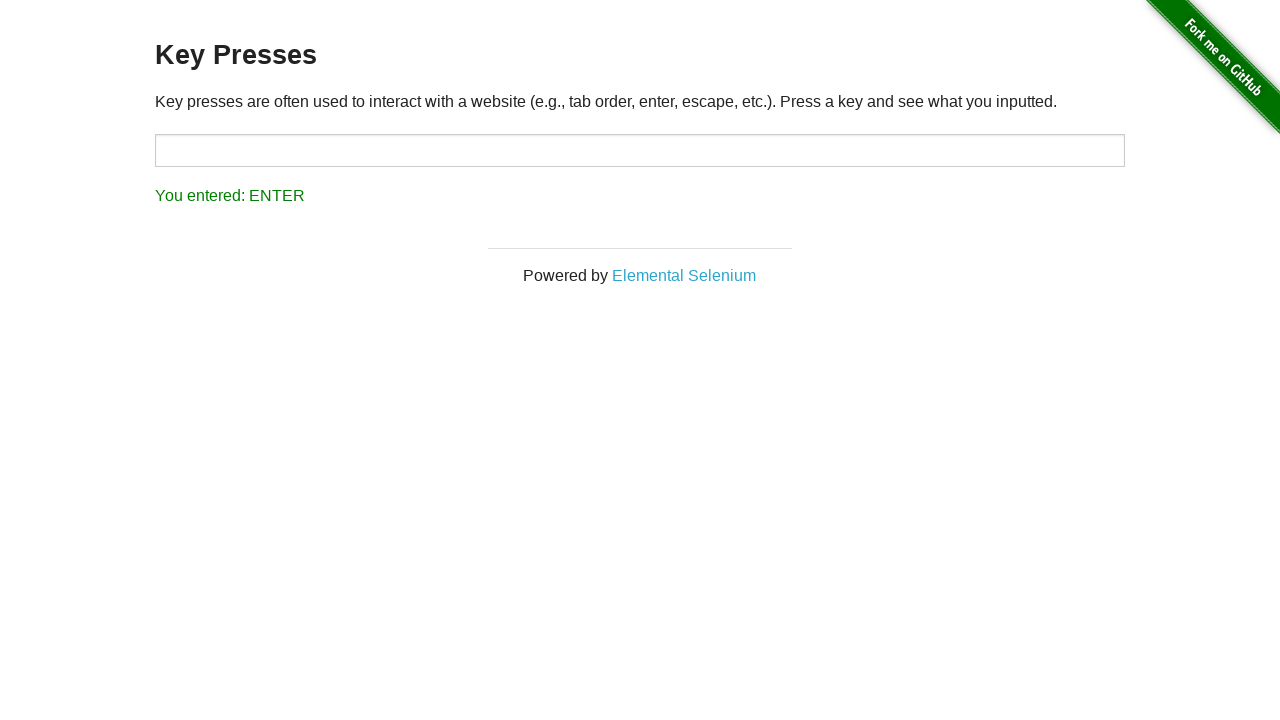

Pressed ALT key
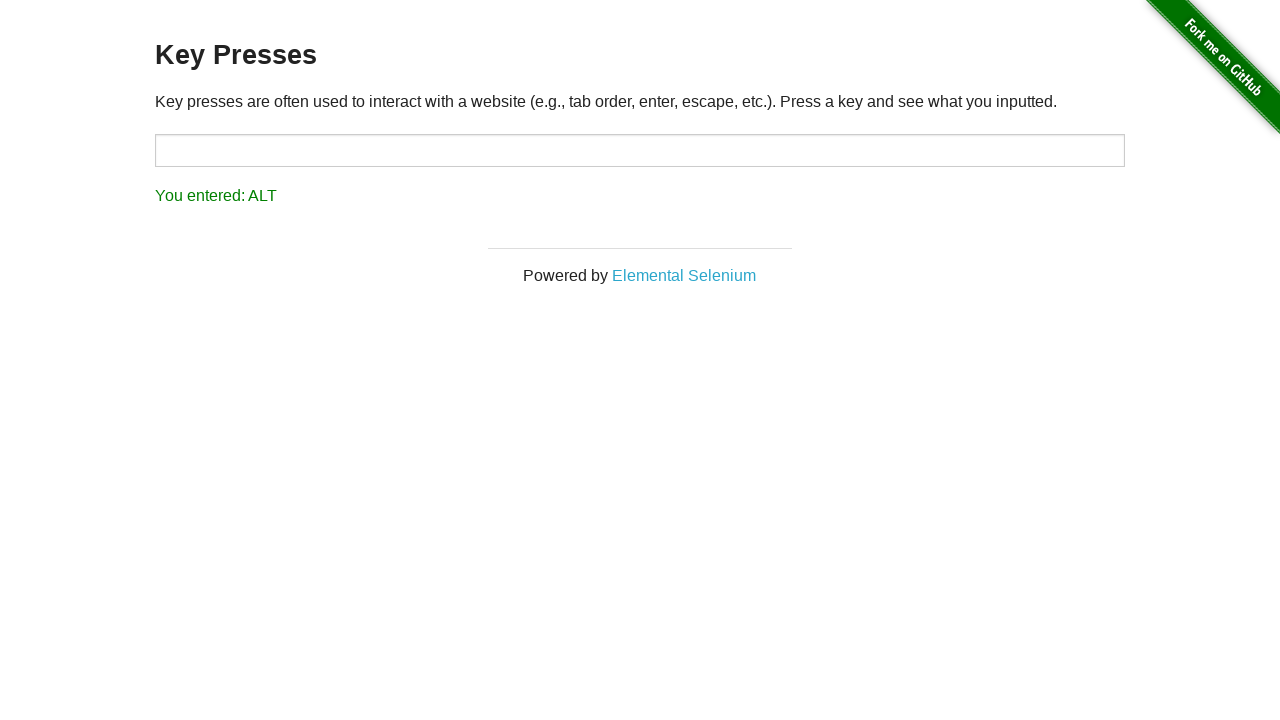

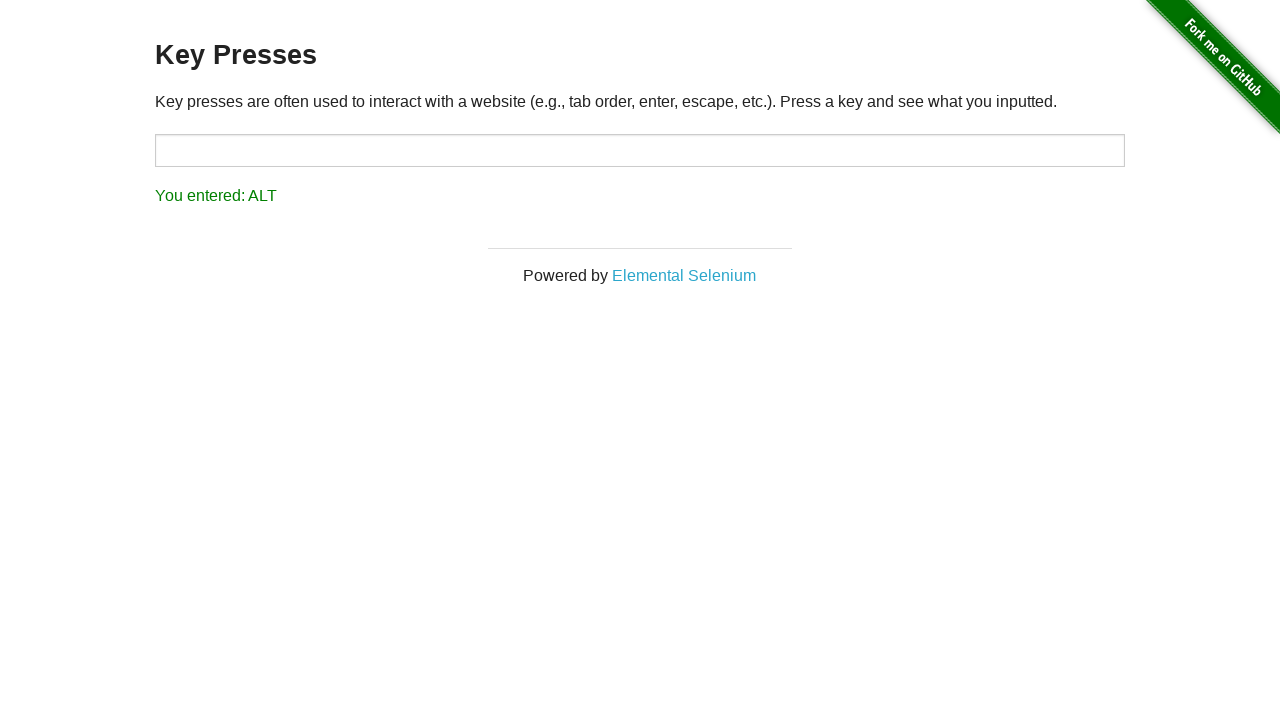